Tests the practice form on DemoQA by filling out all fields including first name, last name, email, gender, mobile number, date of birth, subjects, hobbies, address, state and city, then submitting the form.

Starting URL: https://demoqa.com/automation-practice-form

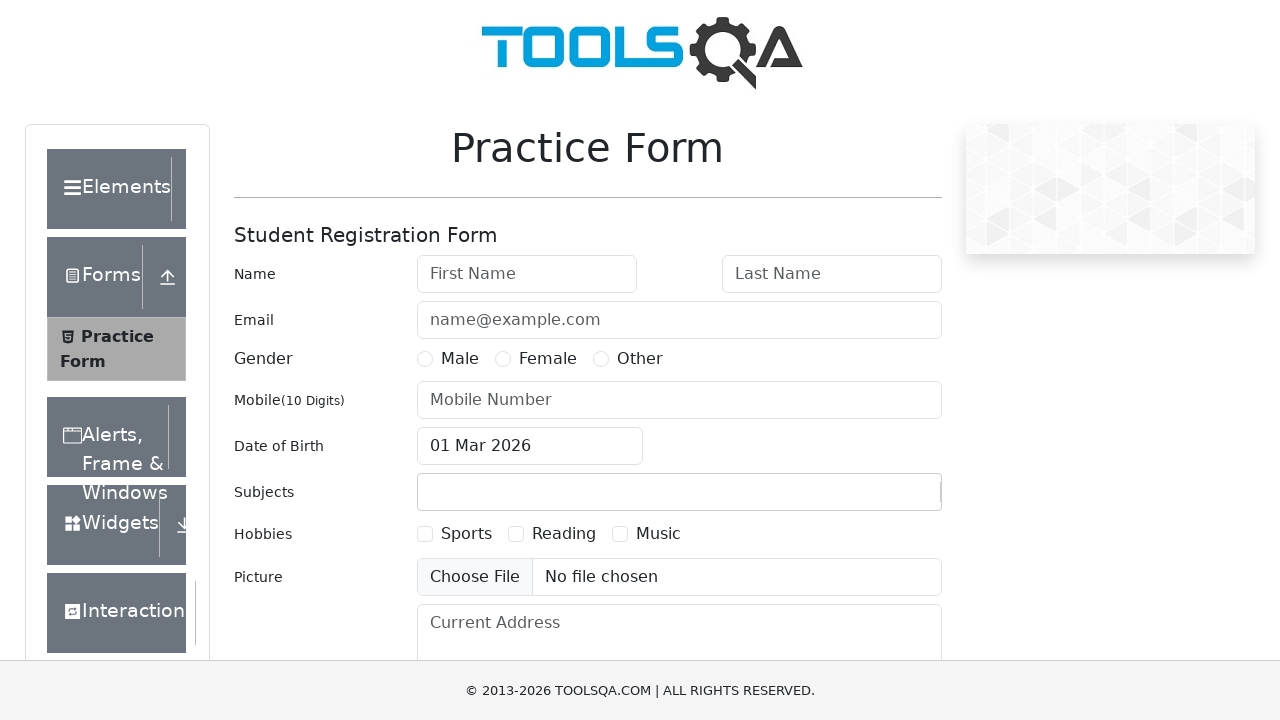

Filled first name field with 'Aleh' on #firstName
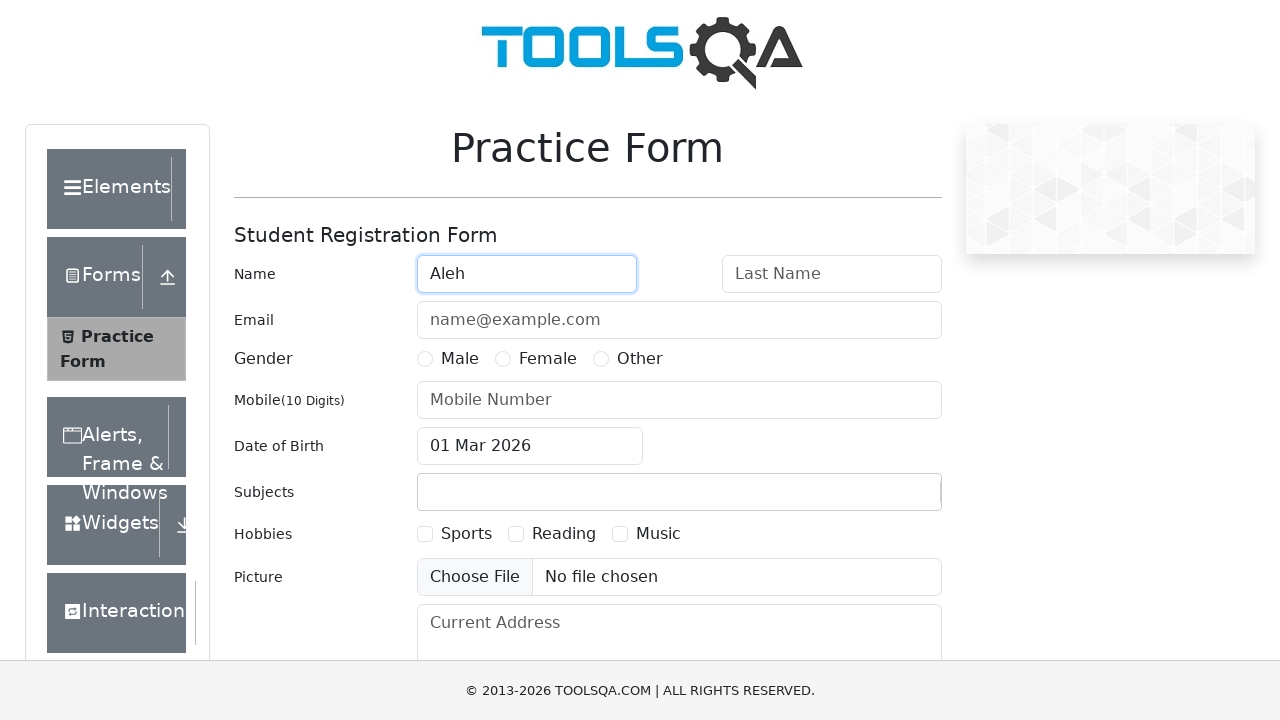

Filled last name field with 'Karpuk' on #lastName
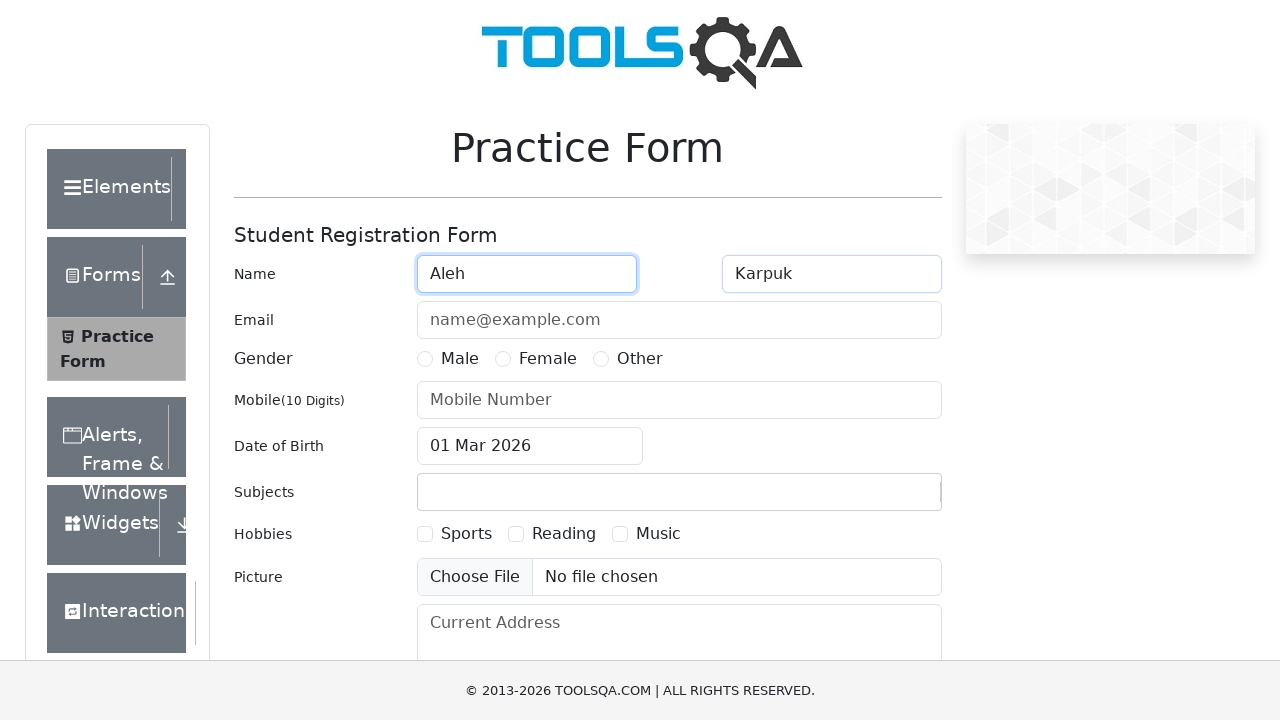

Filled email field with 'okarpuk@example.com' on #userEmail
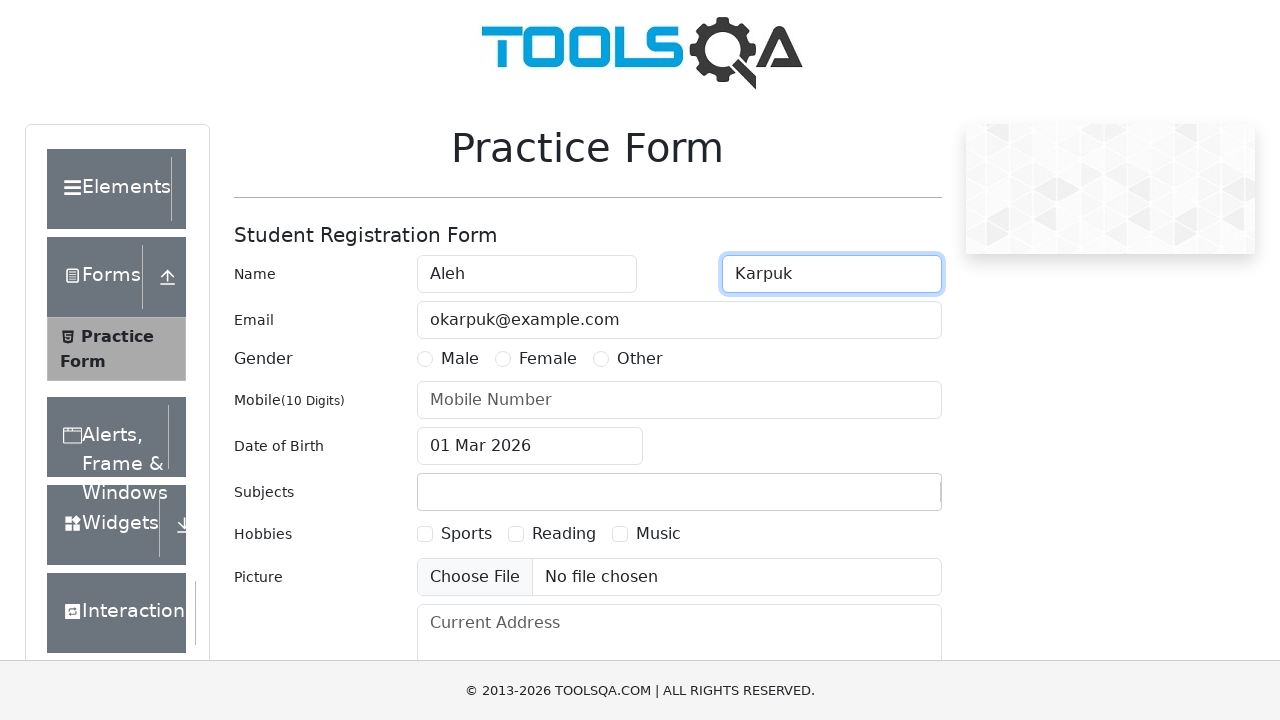

Selected male gender radio button at (460, 359) on label[for="gender-radio-1"]
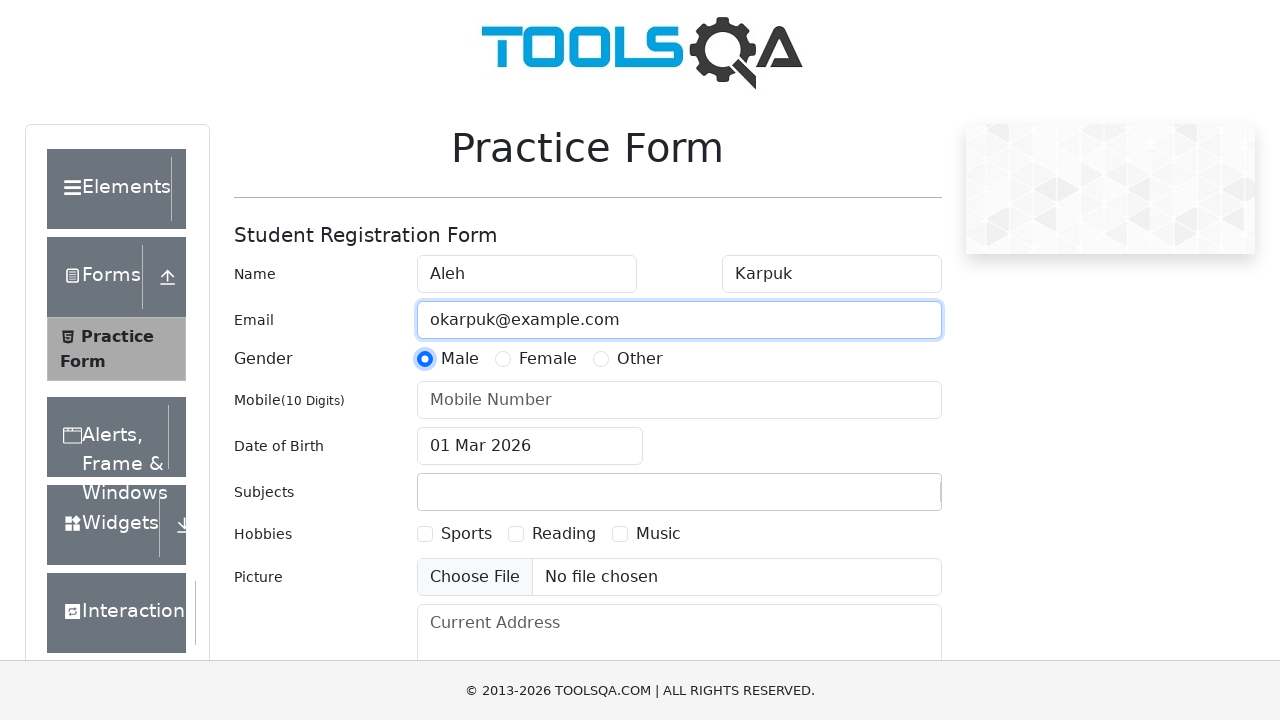

Filled mobile number field with '1234567890' on #userNumber
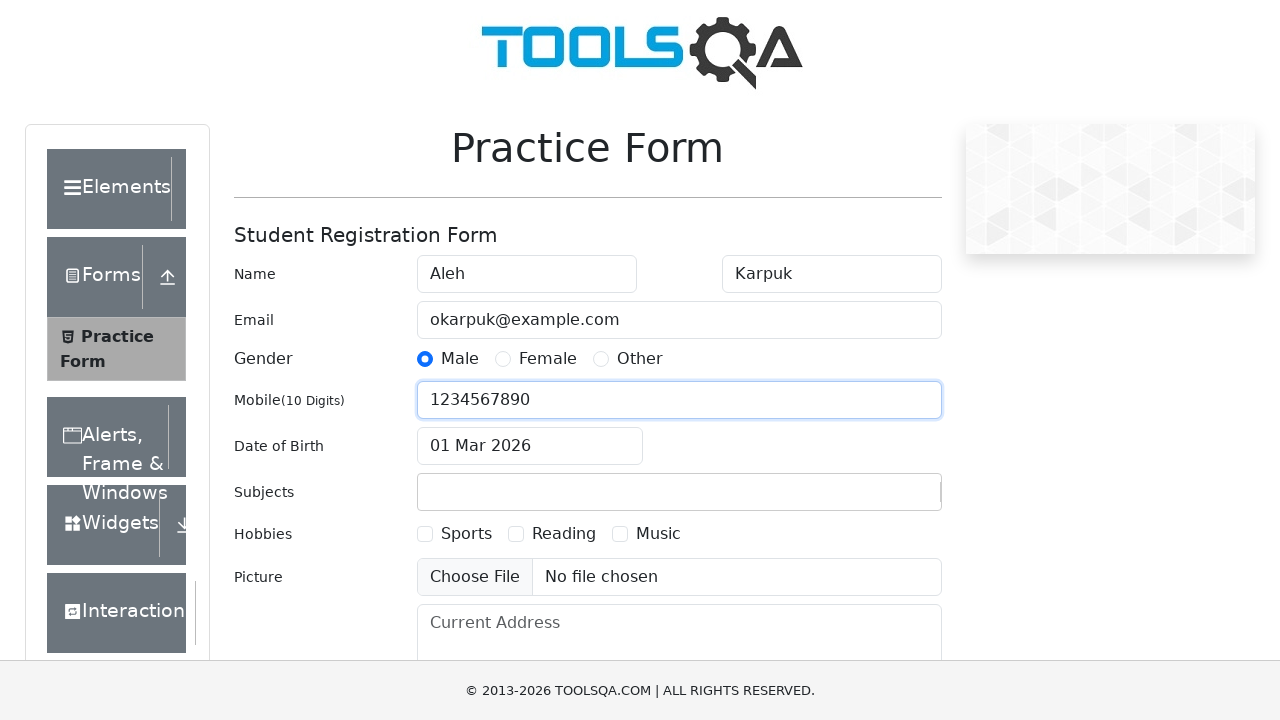

Clicked date of birth input field at (530, 446) on #dateOfBirthInput
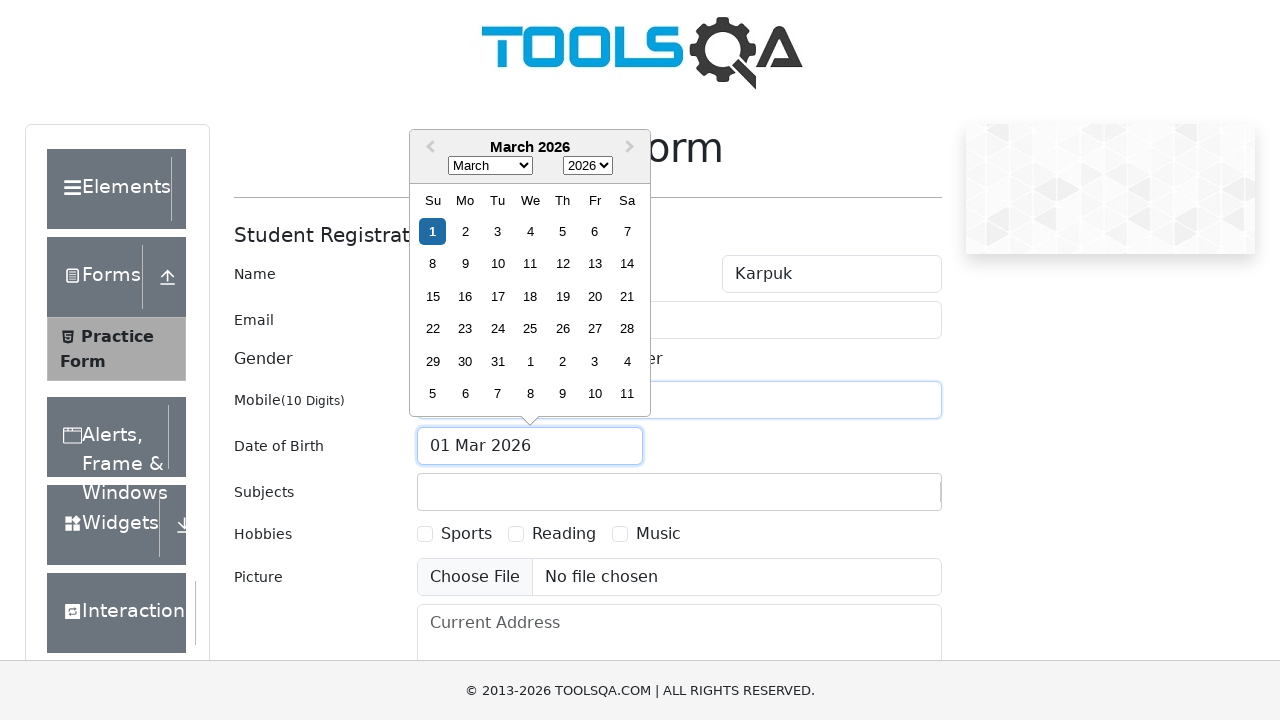

Selected all text in date of birth field on #dateOfBirthInput
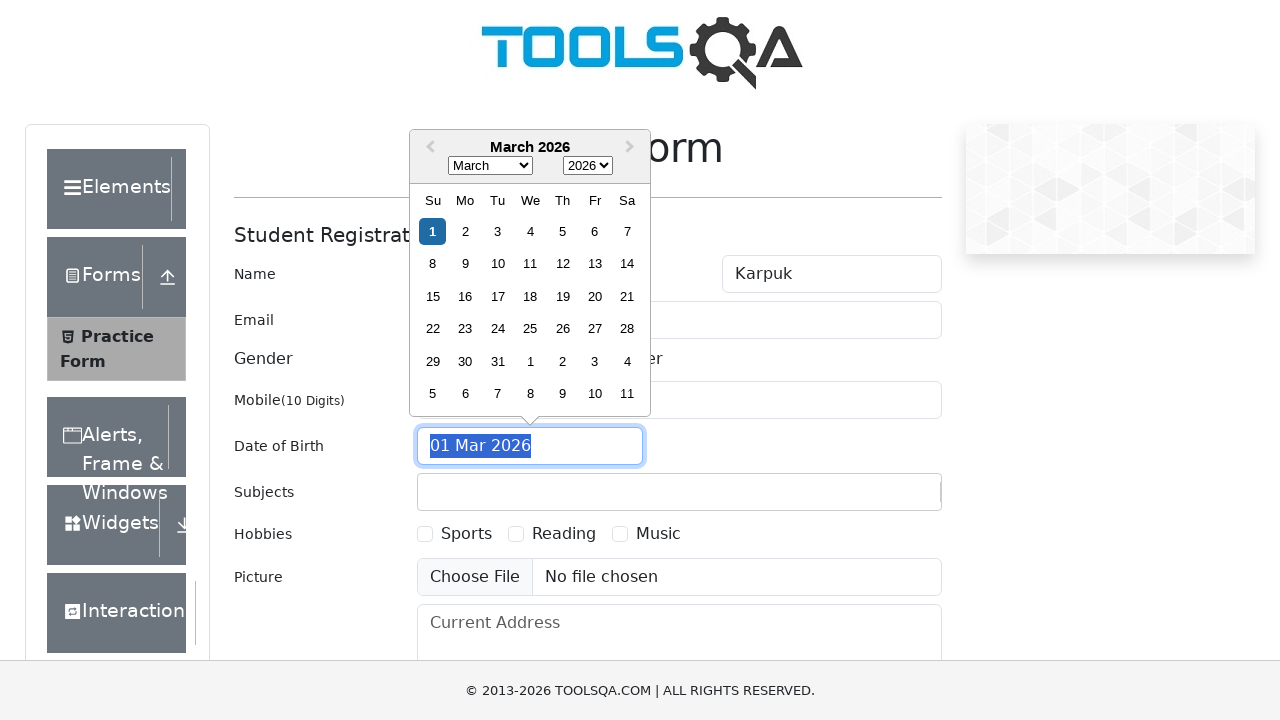

Typed date of birth '1 Jul 1985' on #dateOfBirthInput
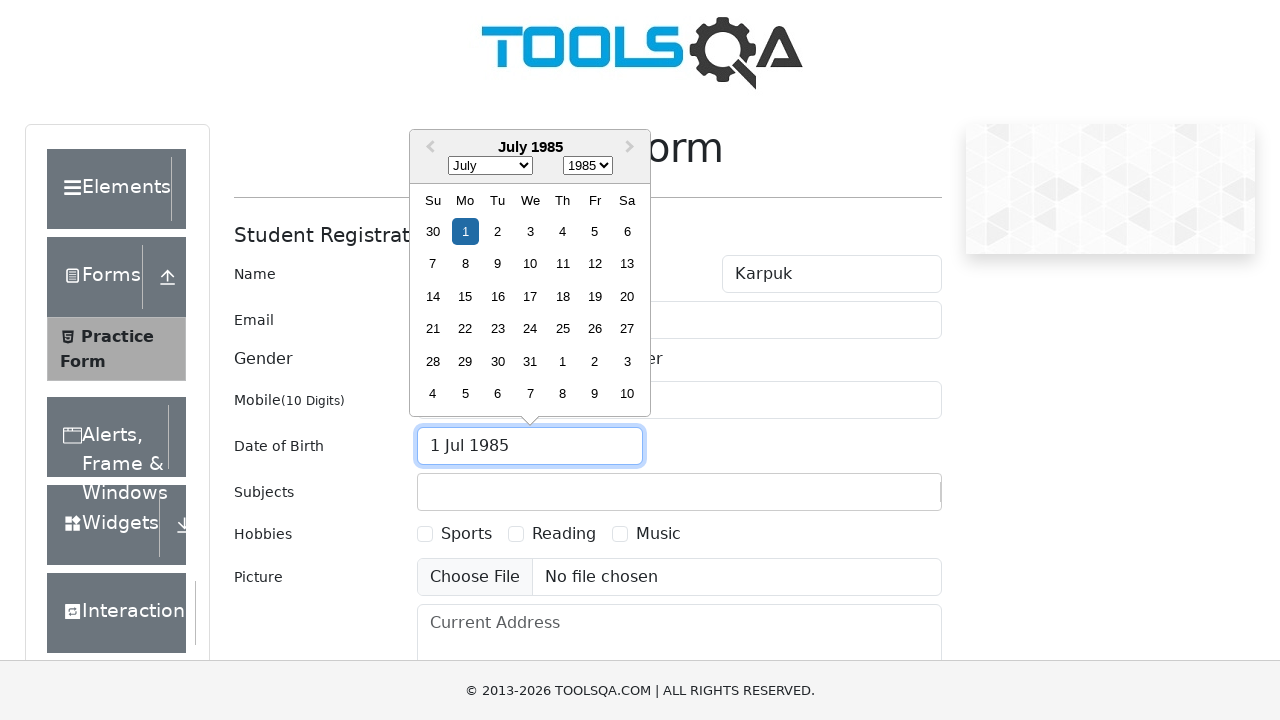

Closed date picker by pressing Escape on #dateOfBirthInput
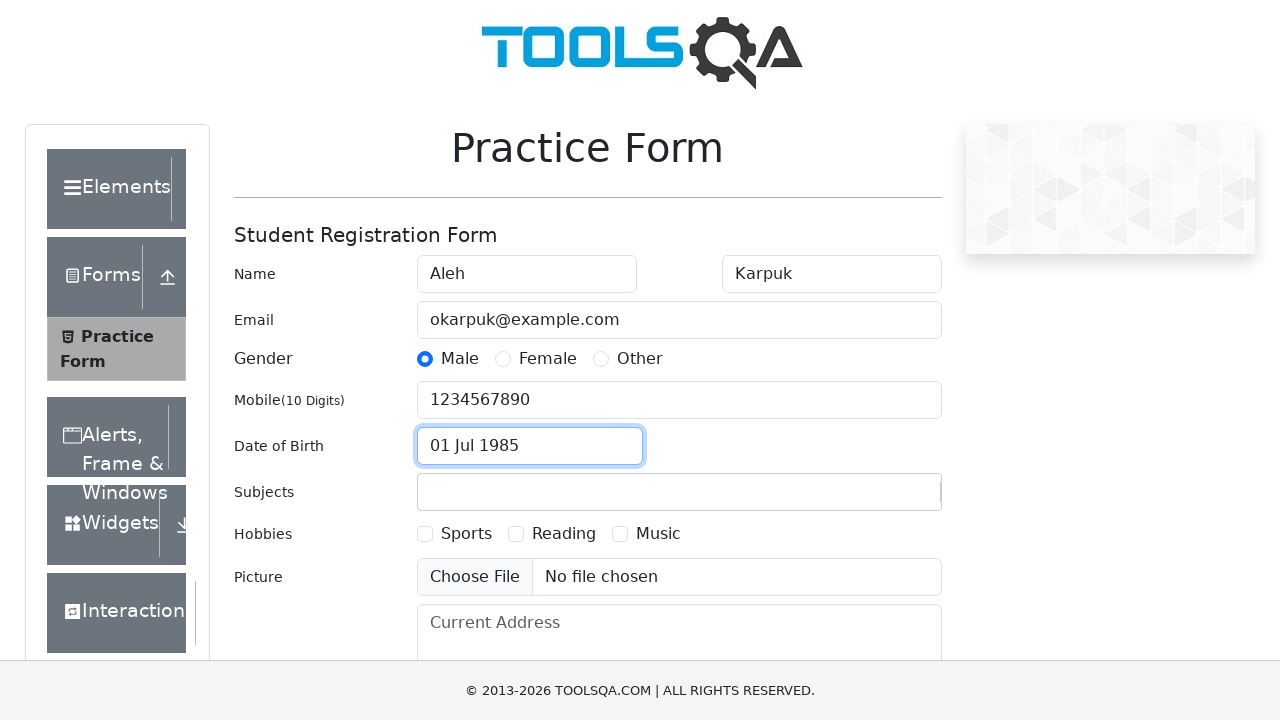

Filled subjects field with 'Math' on #subjectsInput
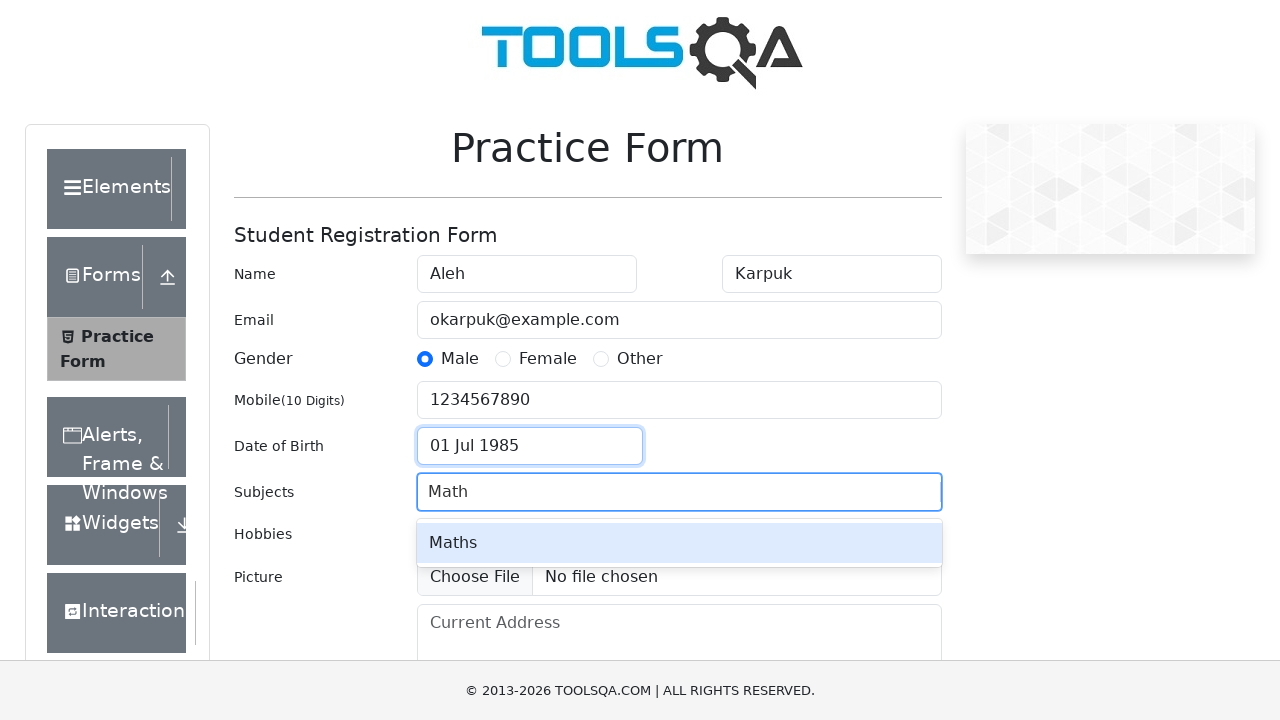

Pressed Enter to confirm subject selection on #subjectsInput
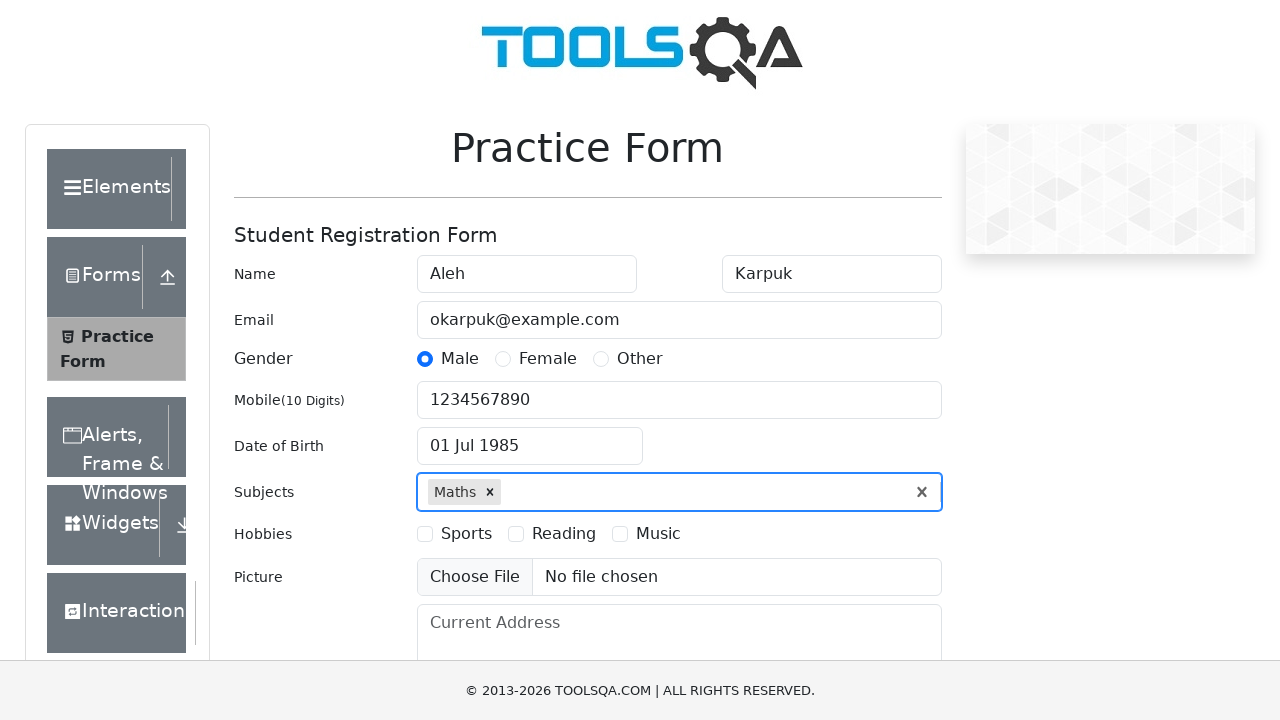

Scrolled to hobbies section
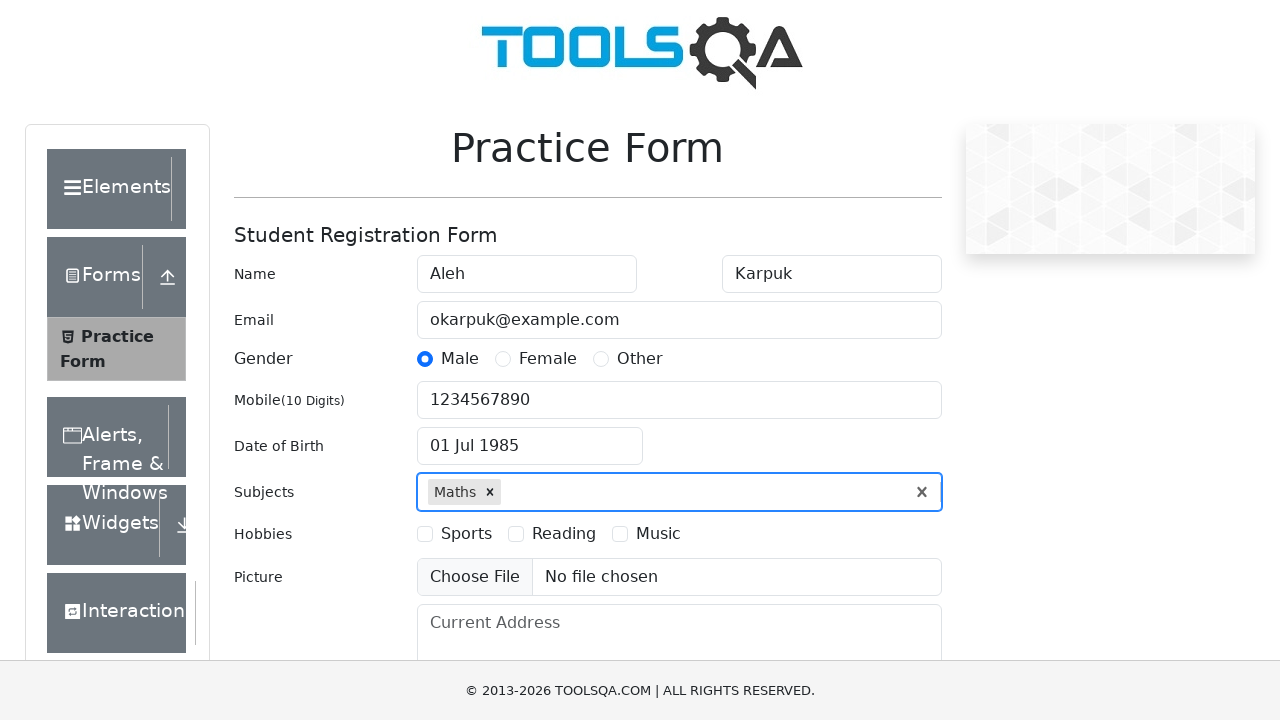

Selected first hobby checkbox (Sports) at (466, 534) on label[for="hobbies-checkbox-1"]
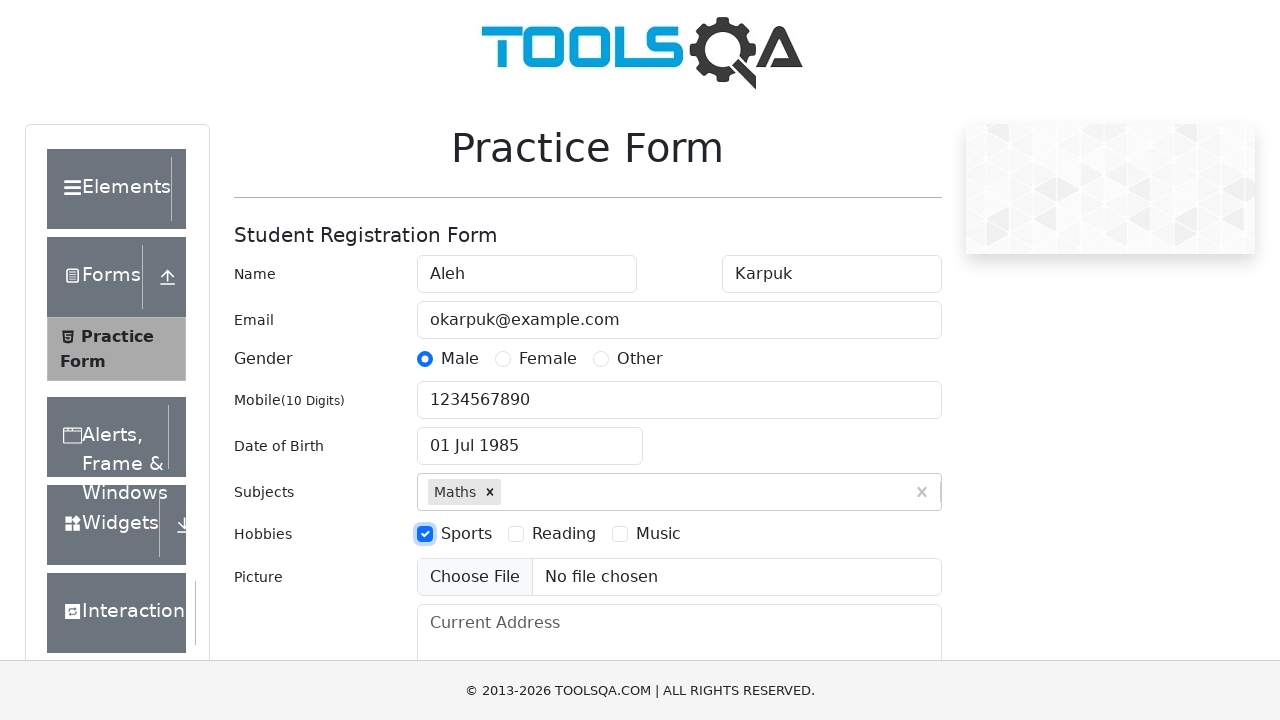

Selected third hobby checkbox (Music) at (658, 534) on label[for="hobbies-checkbox-3"]
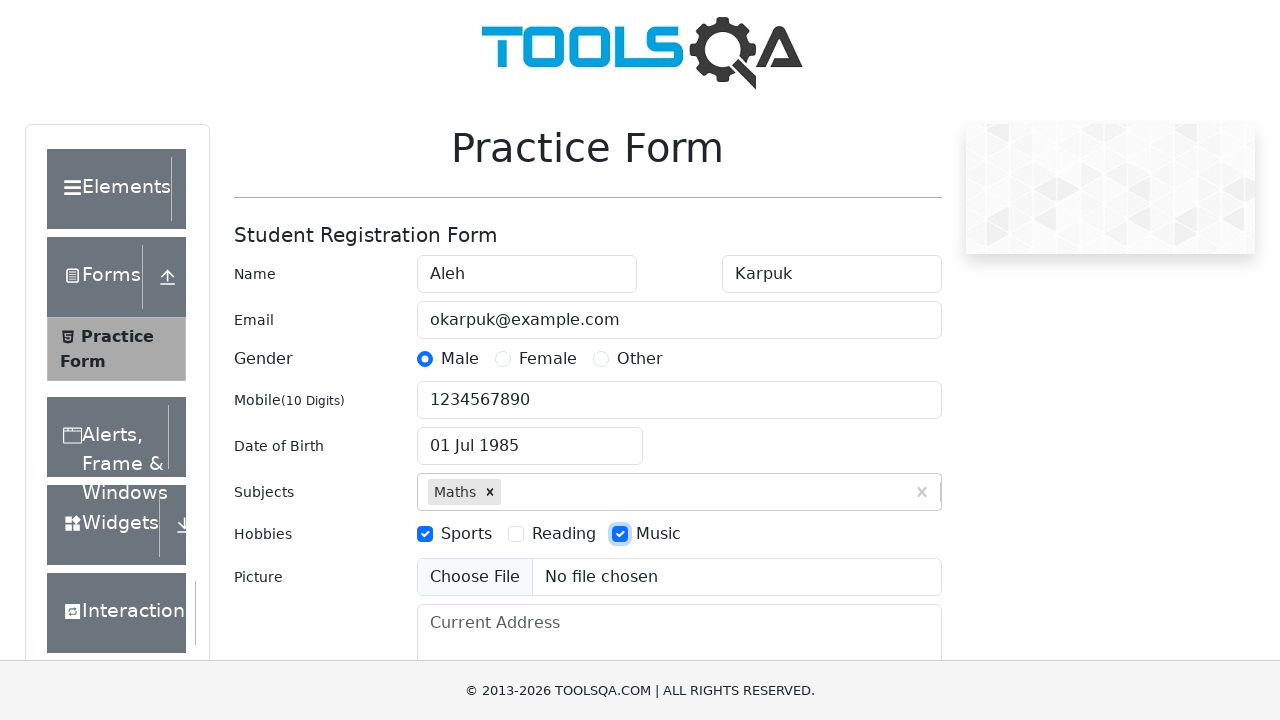

Filled current address field with 'Test city, Test street, 1 - 999' on #currentAddress
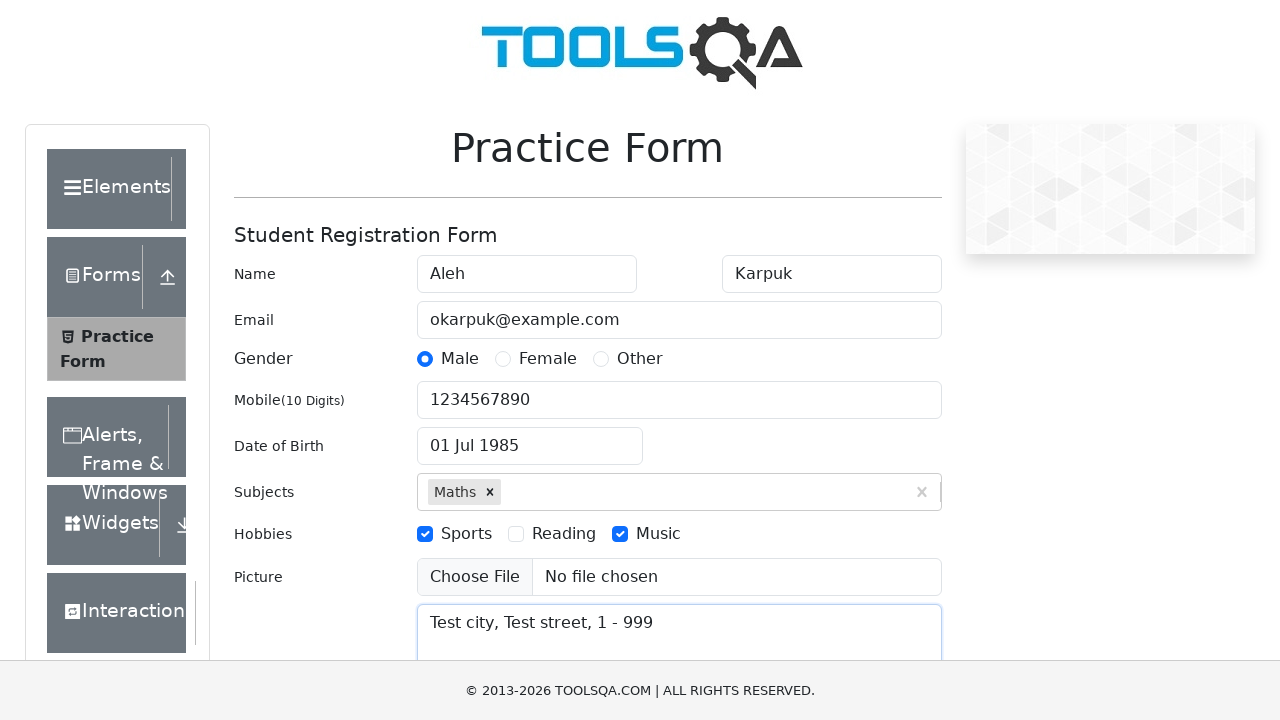

Pressed Escape to close address field on #currentAddress
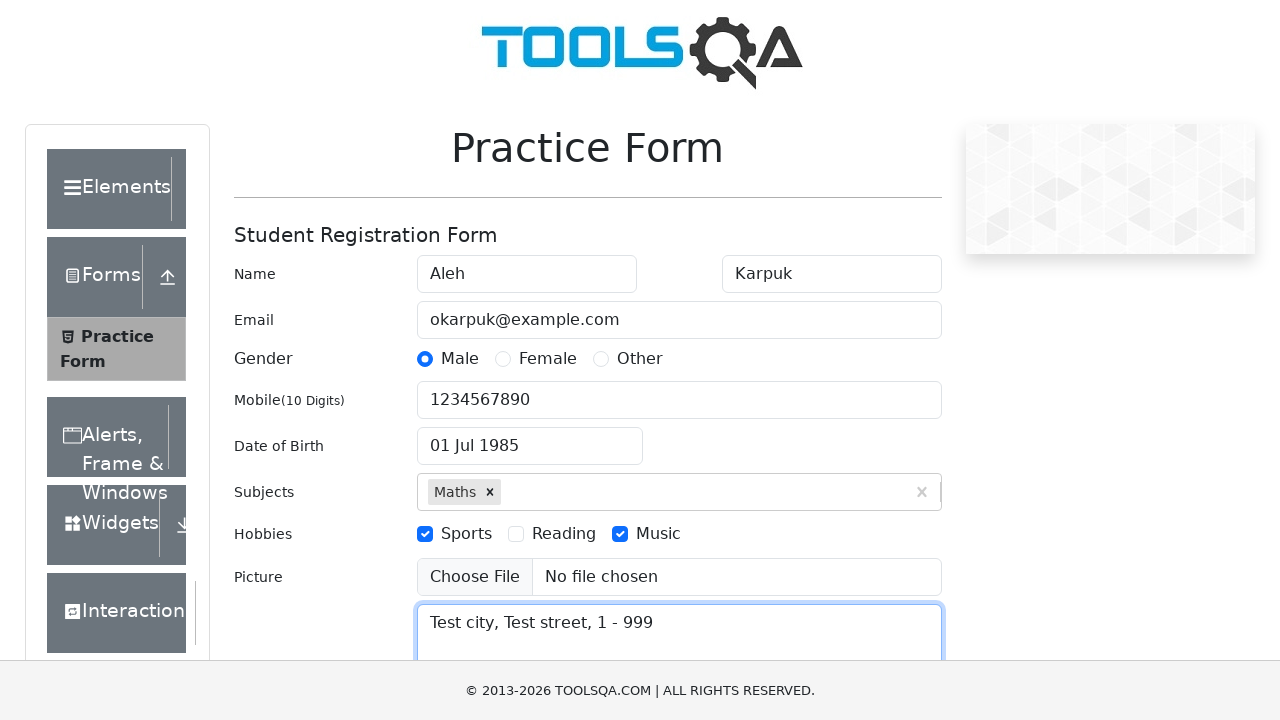

Filled state dropdown field with 'Haryana' on #react-select-3-input
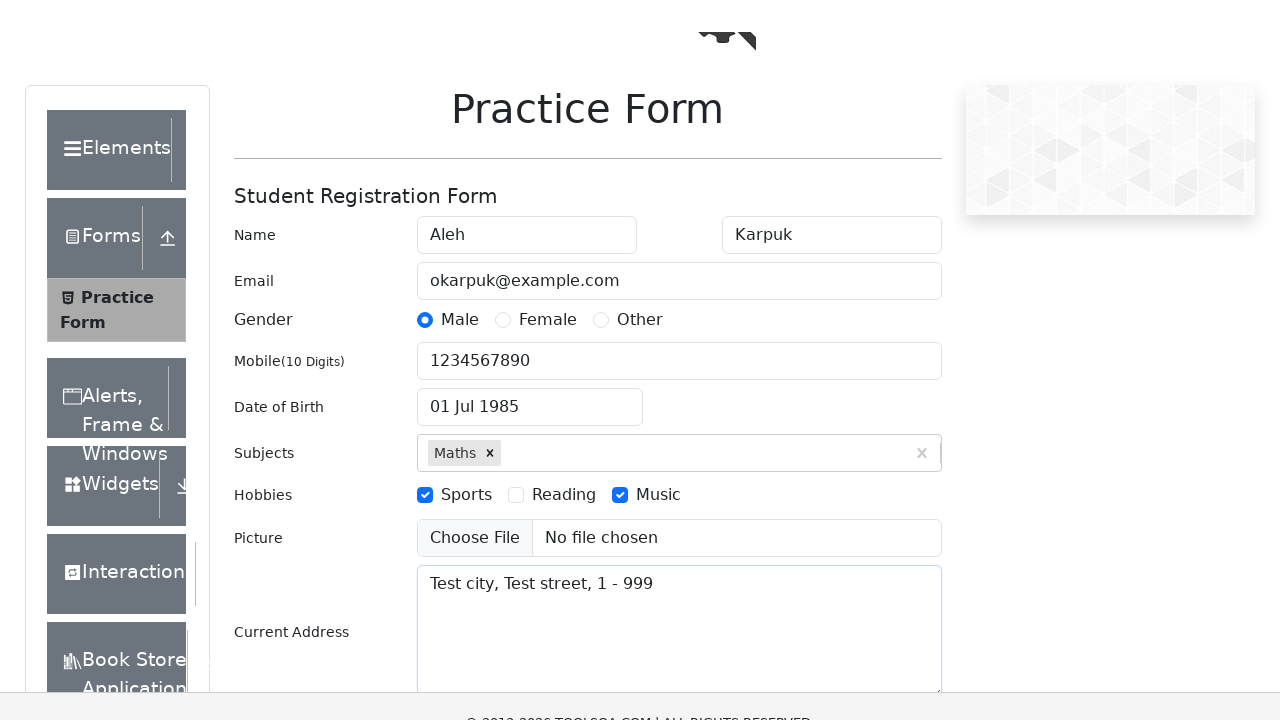

Selected Haryana from state dropdown on #react-select-3-input
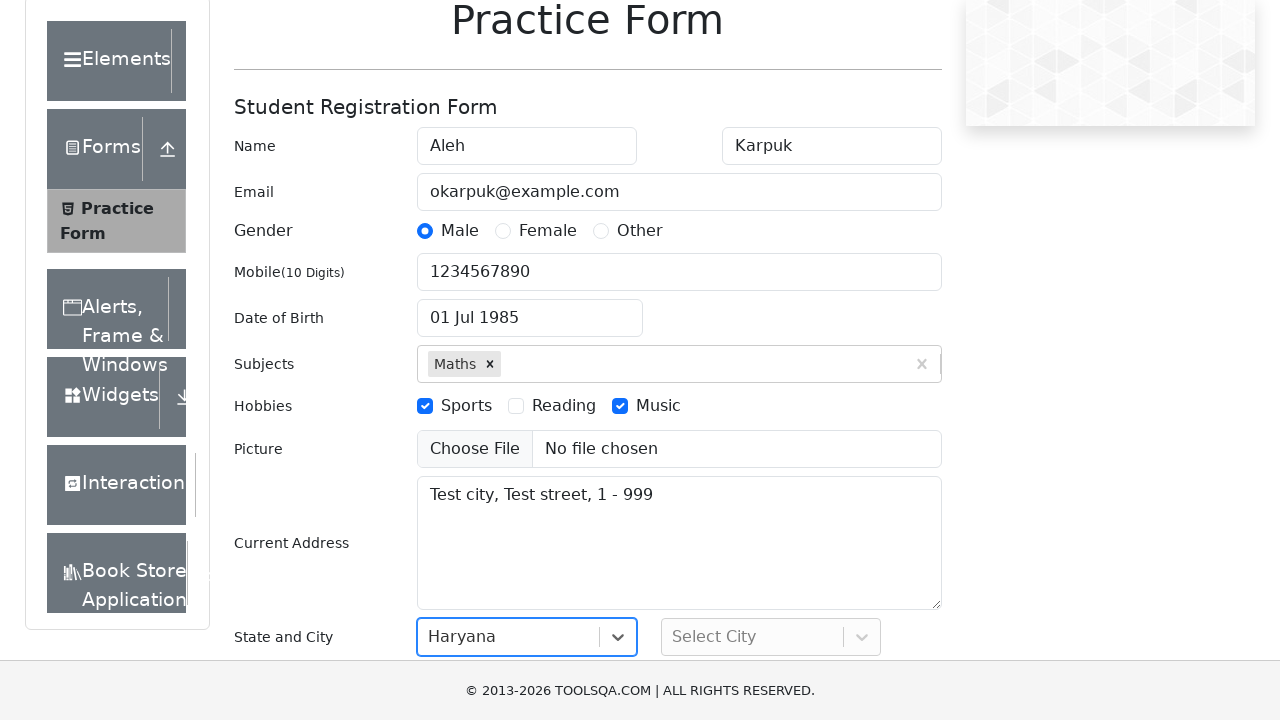

Filled city dropdown field with 'Karnal' on #react-select-4-input
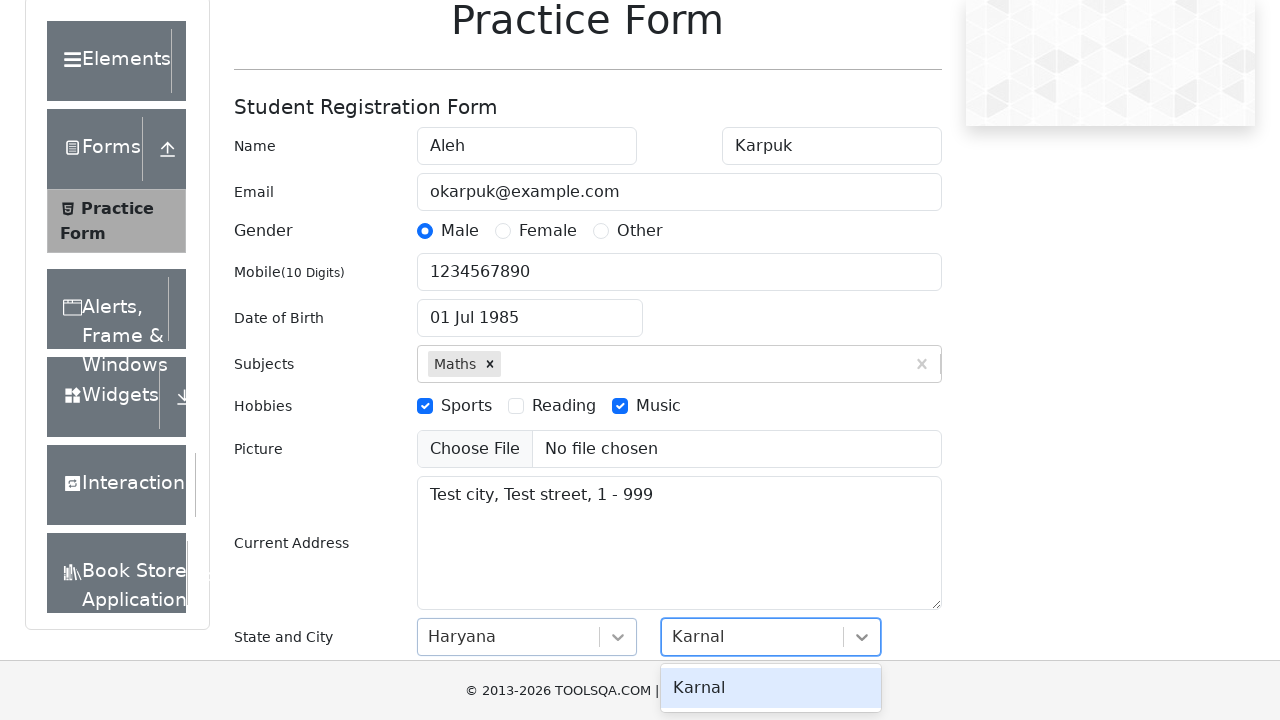

Selected Karnal from city dropdown on #react-select-4-input
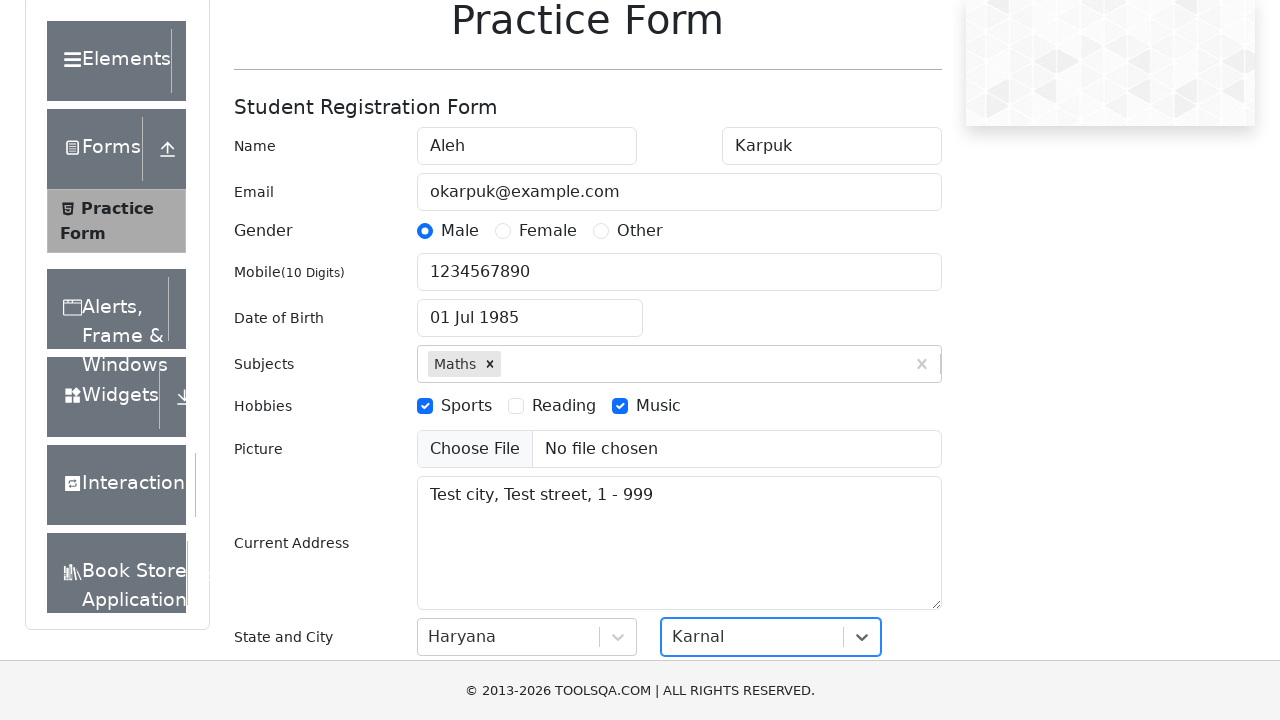

Clicked submit button to submit the form at (885, 499) on #submit
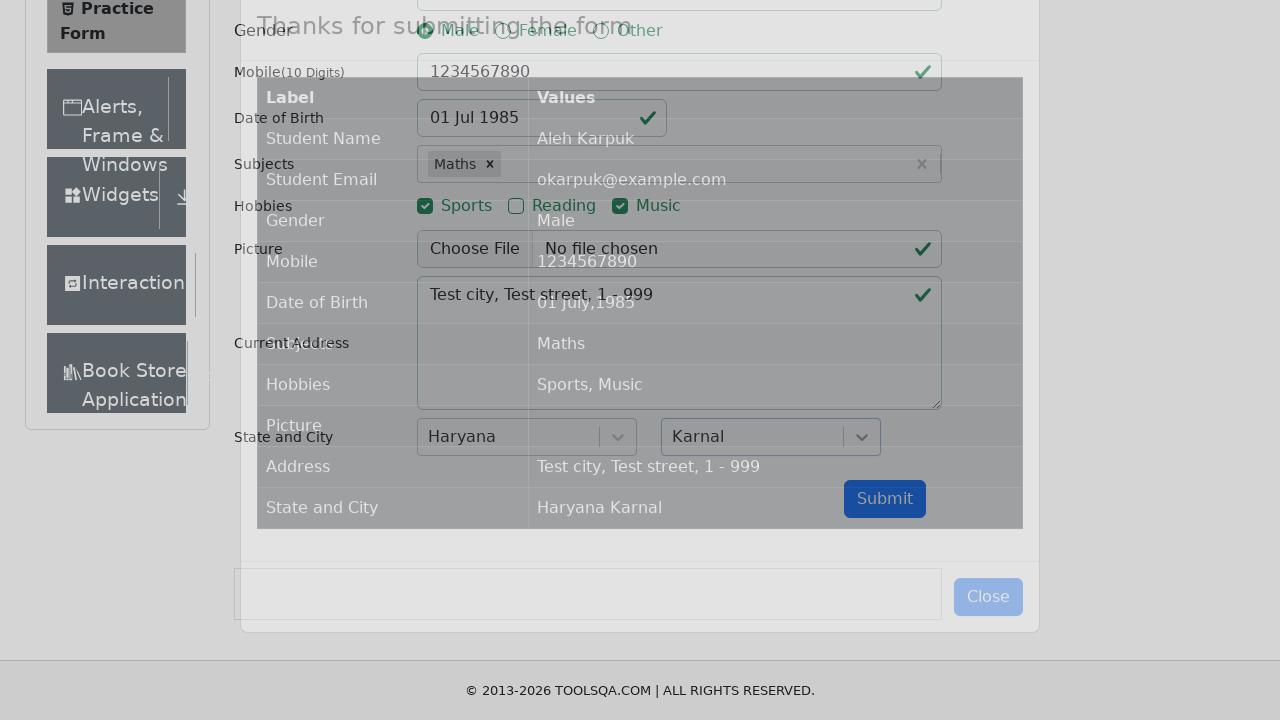

Form submission successful - confirmation table appeared
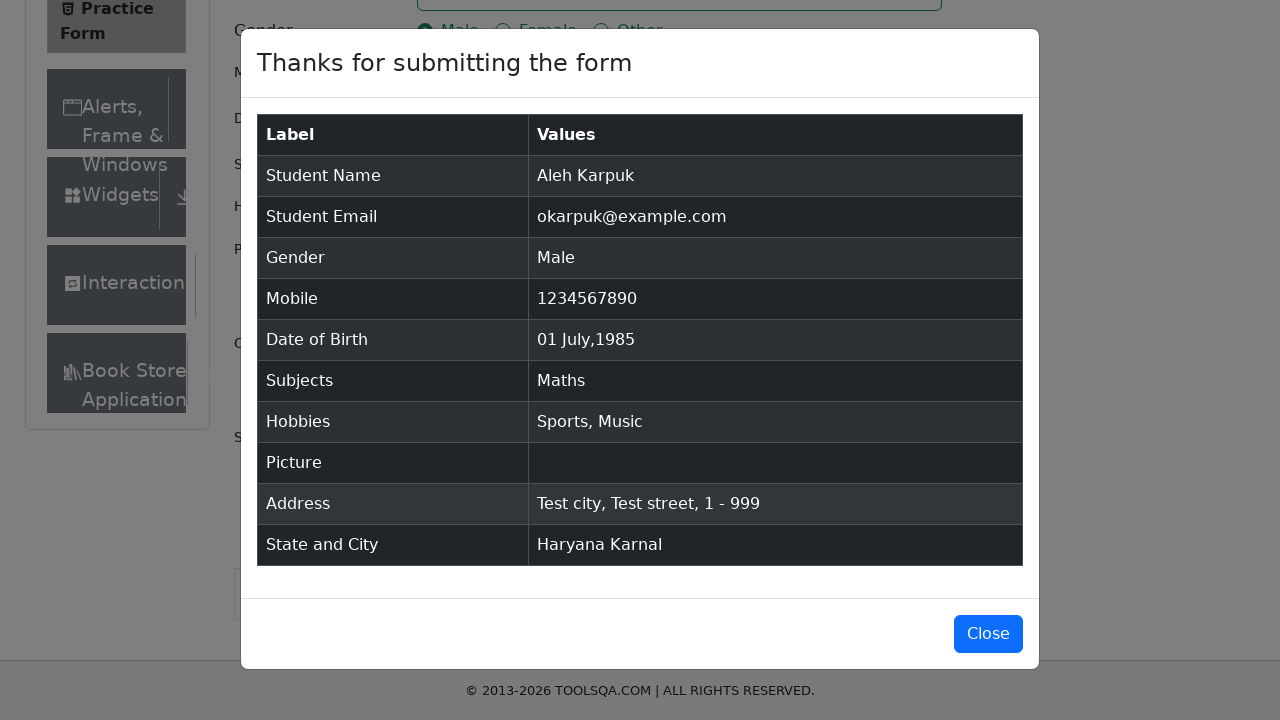

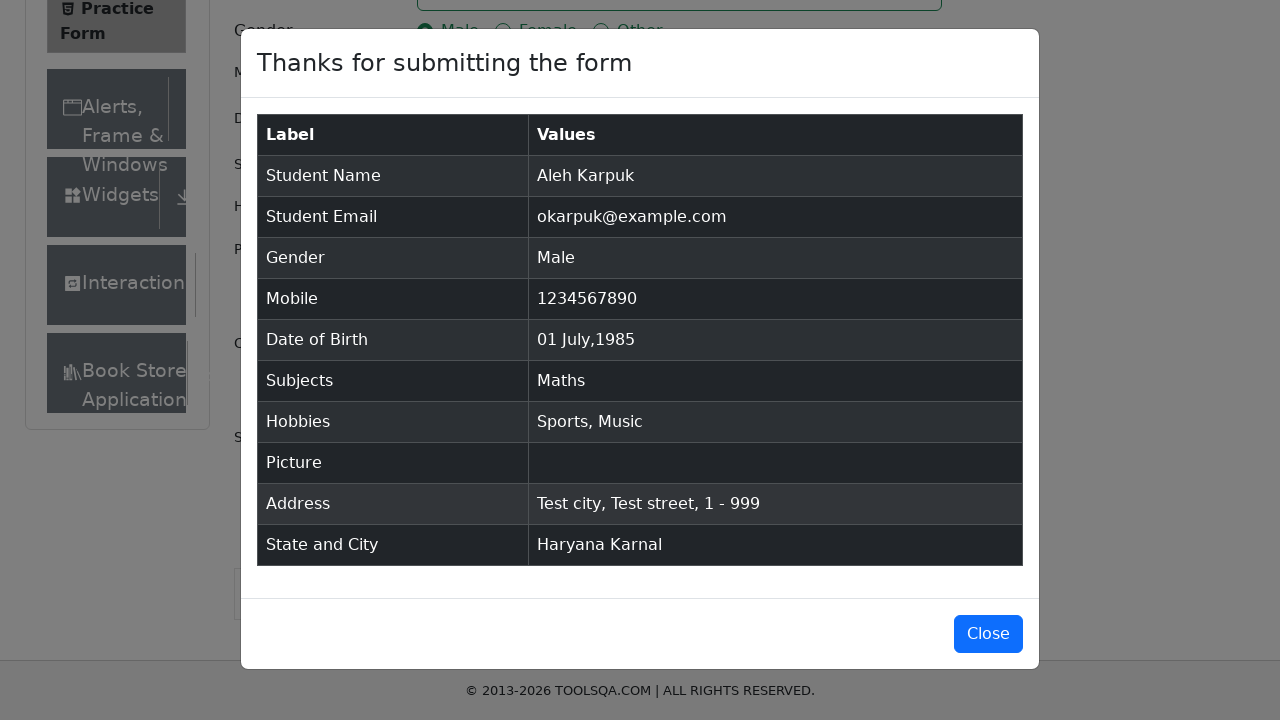